Tests the old style select dropdown menu on DemoQA by selecting different colors (Yellow, Red, White) using various selection methods (by index, by value, by visible text) and validates each selection.

Starting URL: https://demoqa.com/select-menu

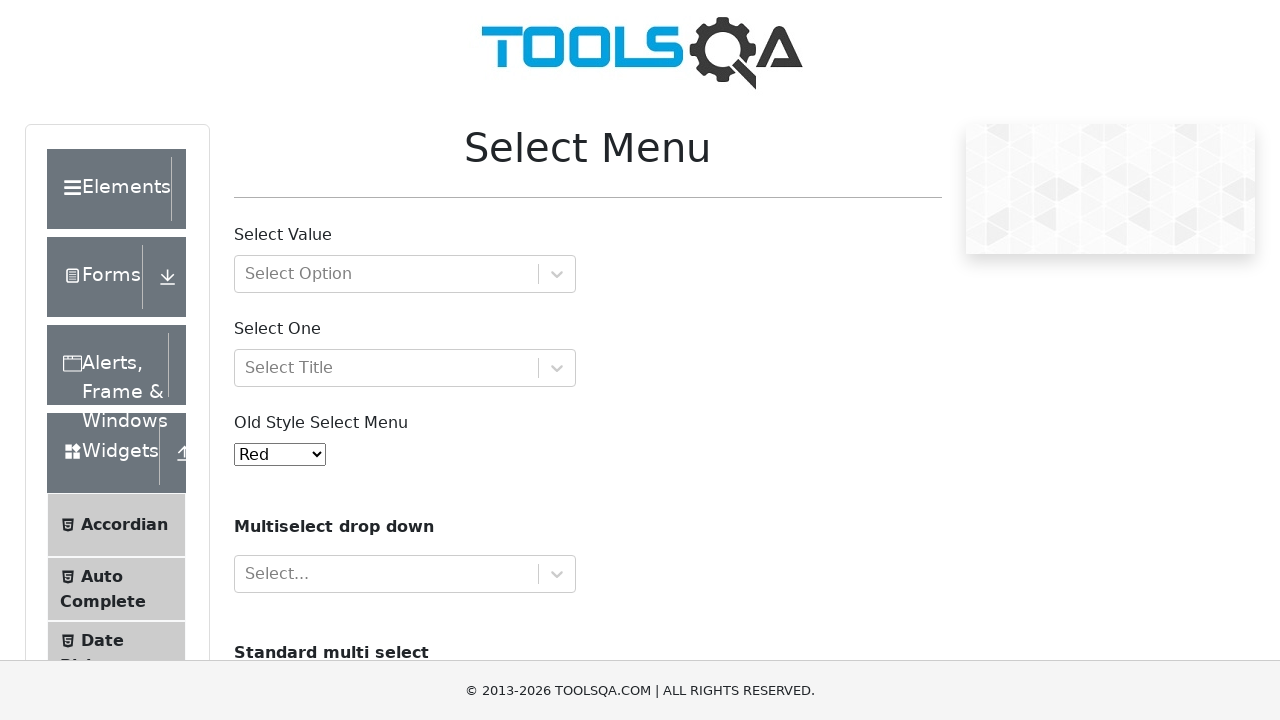

Waited for old style select dropdown to be visible
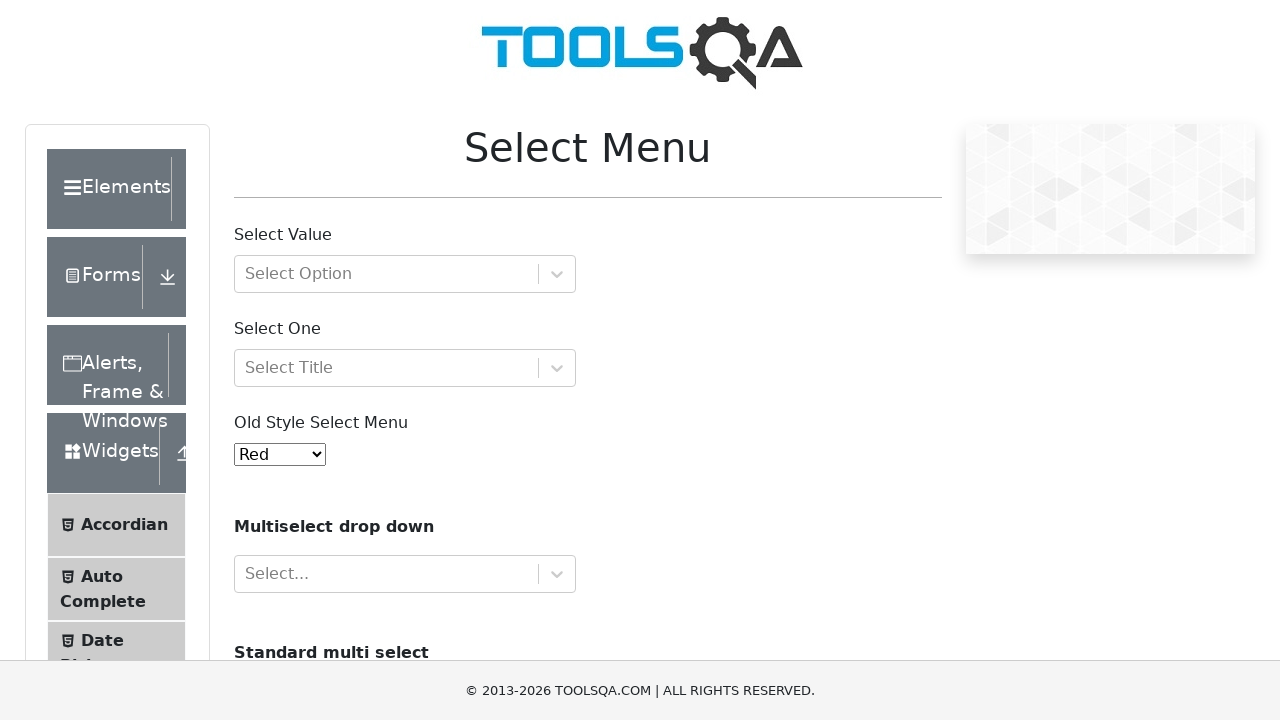

Selected Yellow by index 3 on select#oldSelectMenu
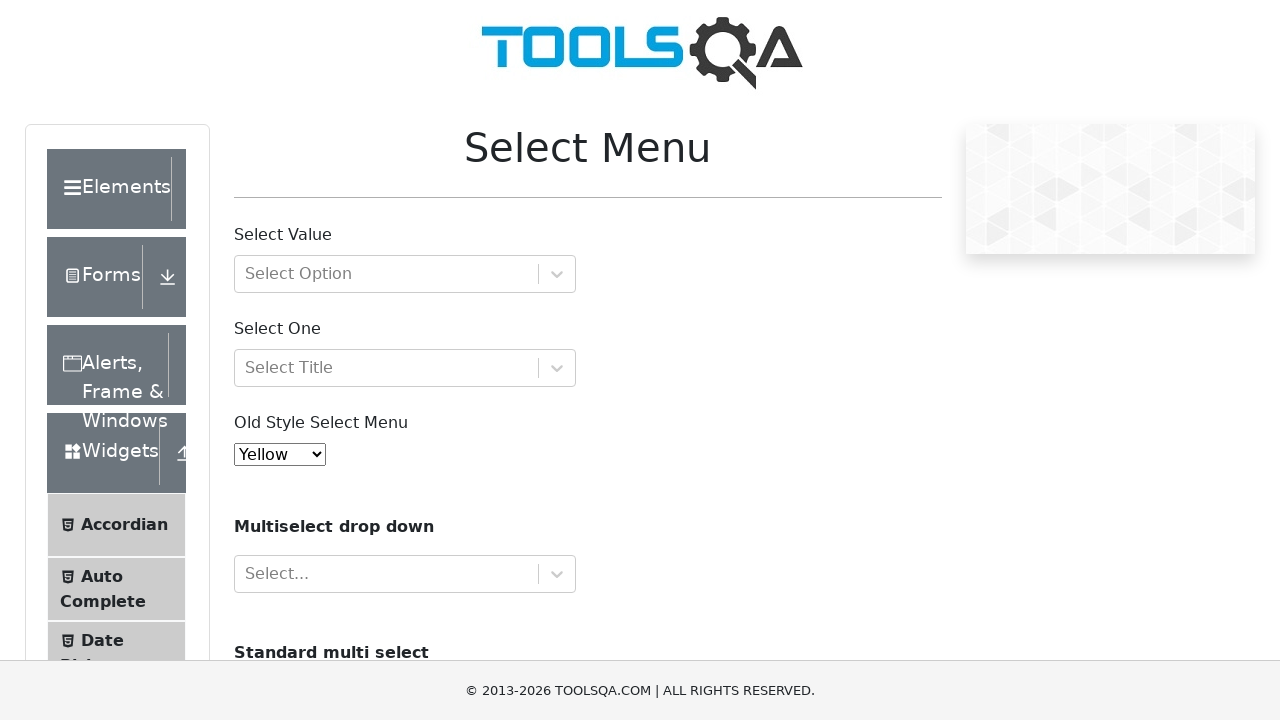

Retrieved selected value to validate Yellow selection
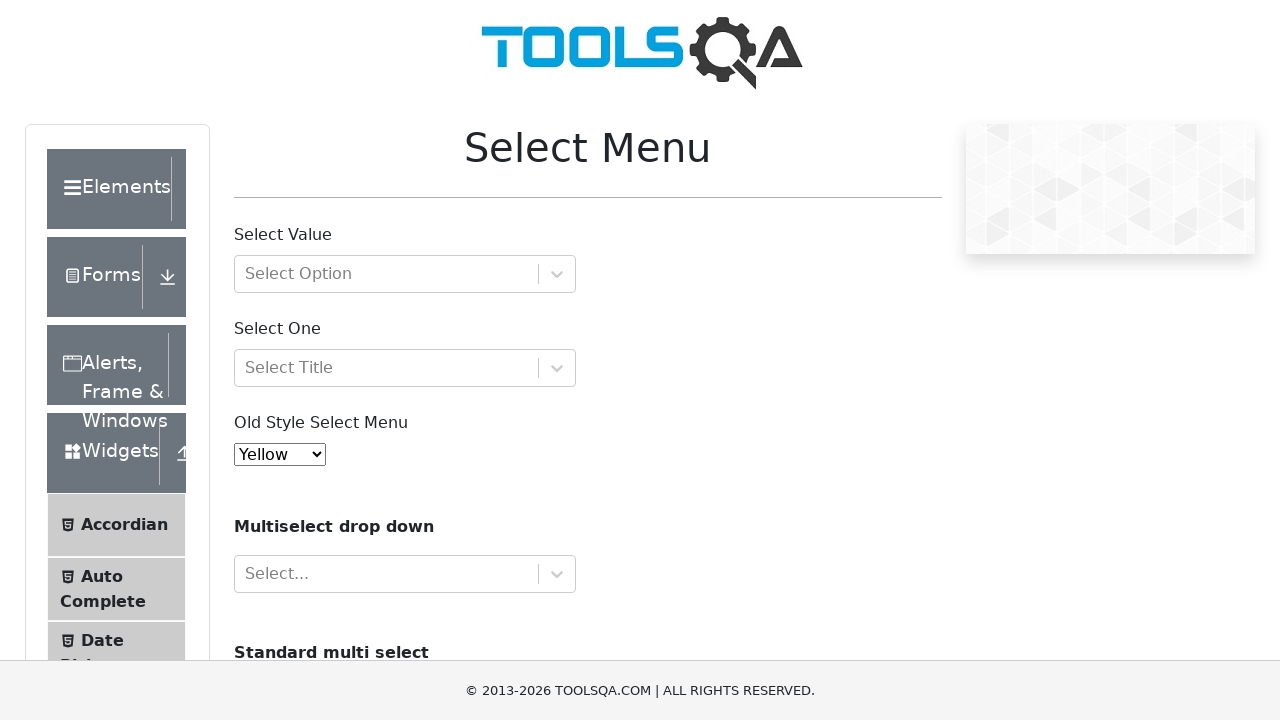

Asserted that Yellow is correctly selected
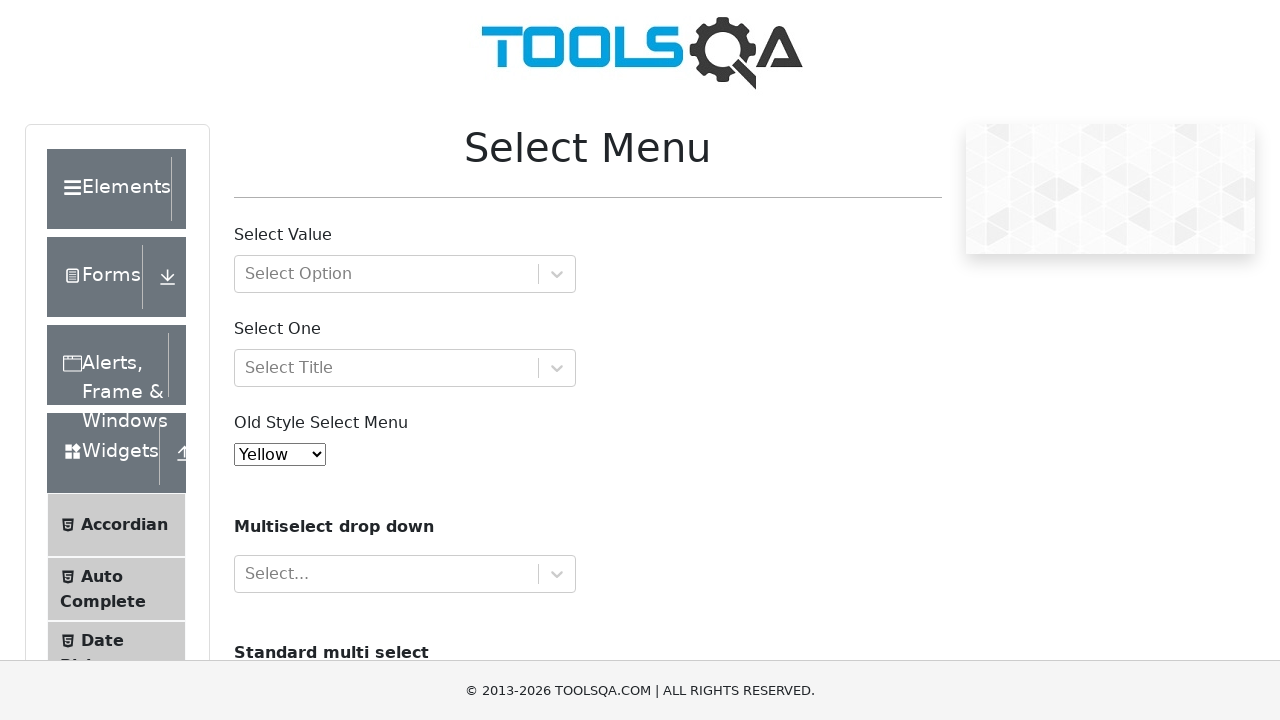

Selected Red by value 'red' on select#oldSelectMenu
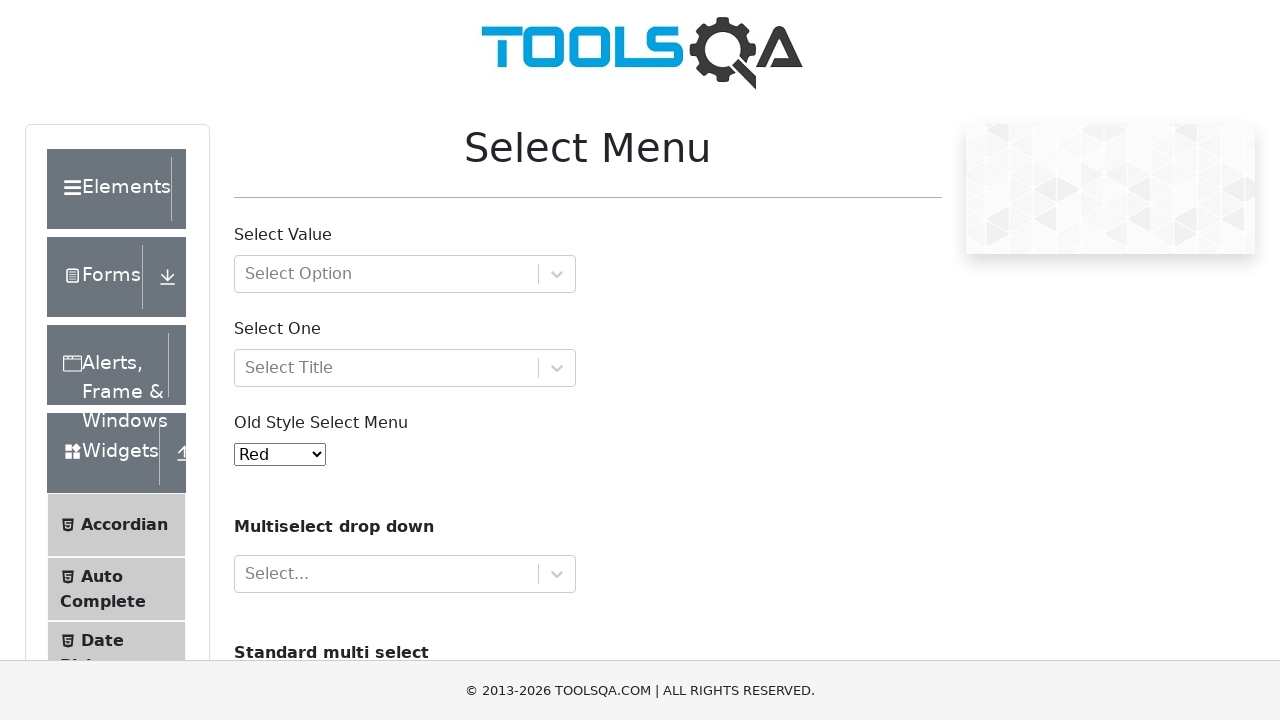

Retrieved selected value to validate Red selection
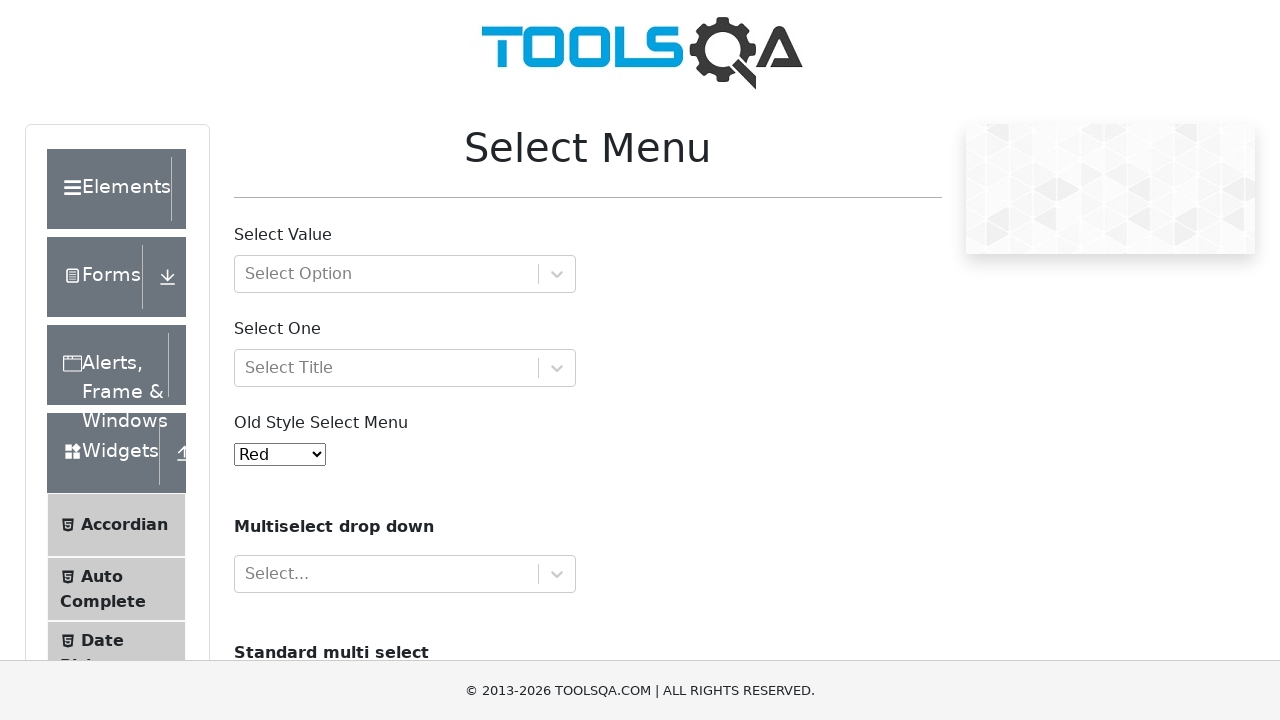

Asserted that Red is correctly selected
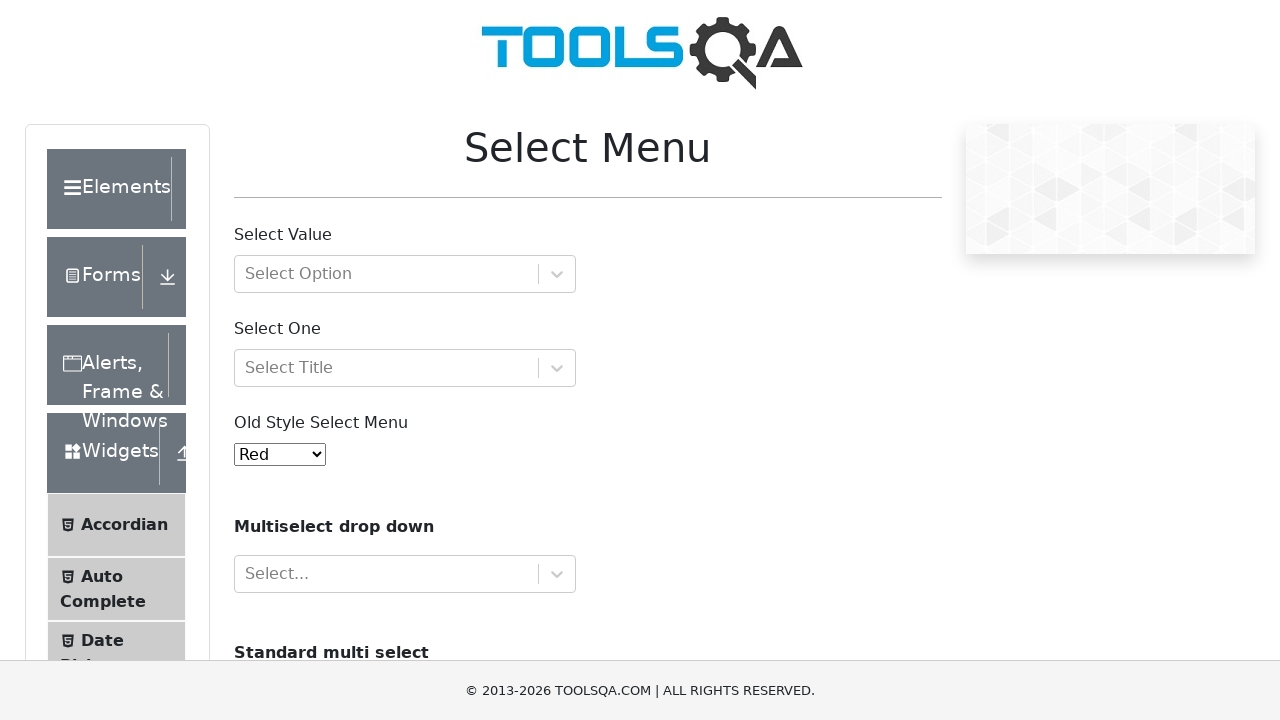

Selected White by visible text label on select#oldSelectMenu
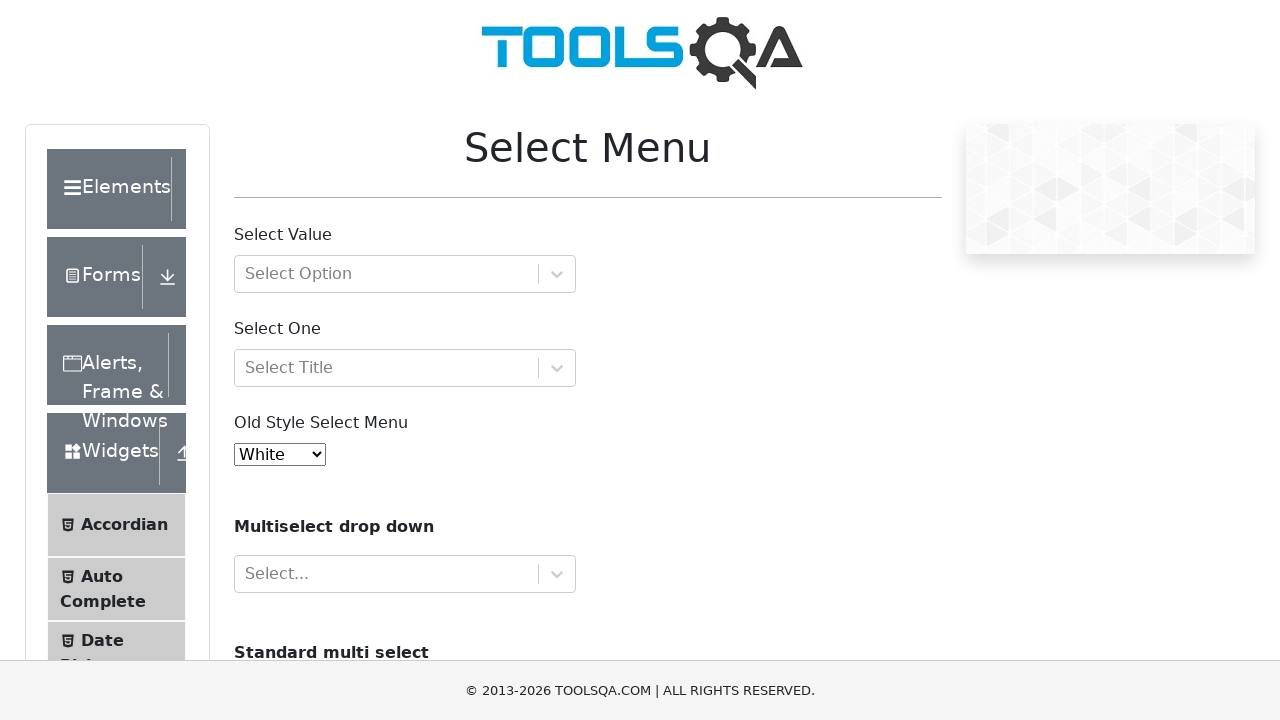

Retrieved selected value to validate White selection
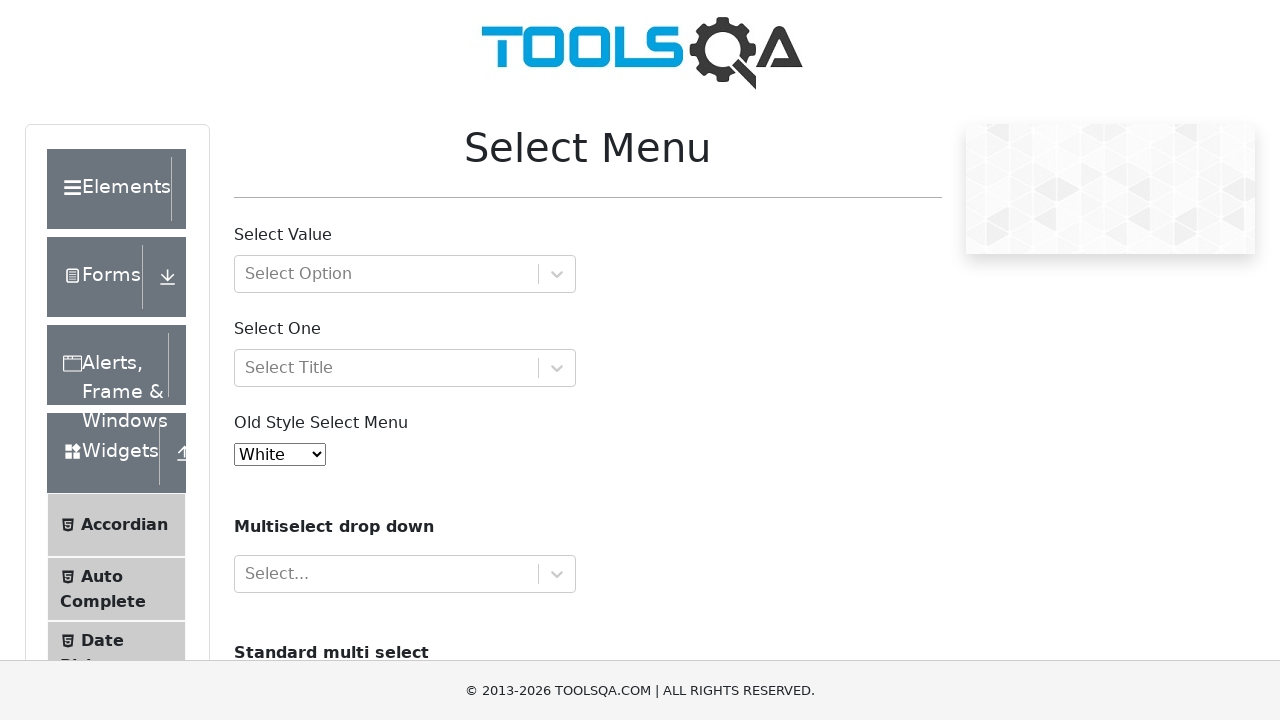

Asserted that White is correctly selected
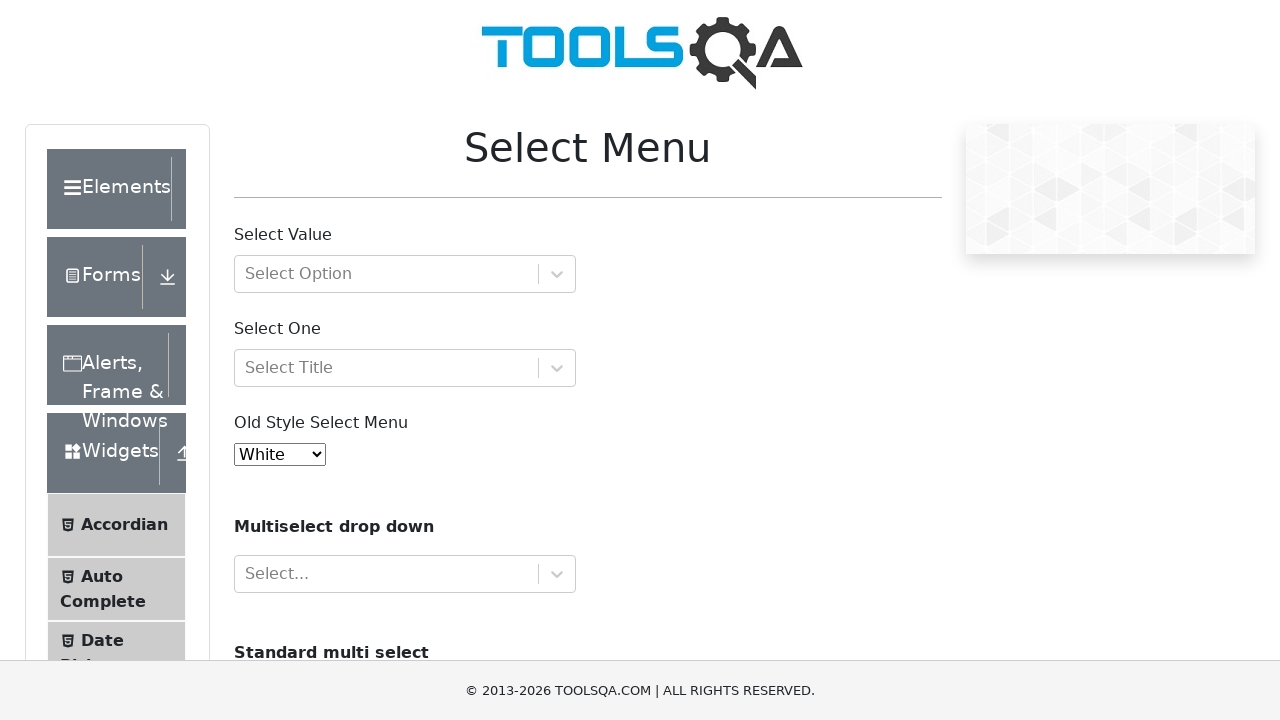

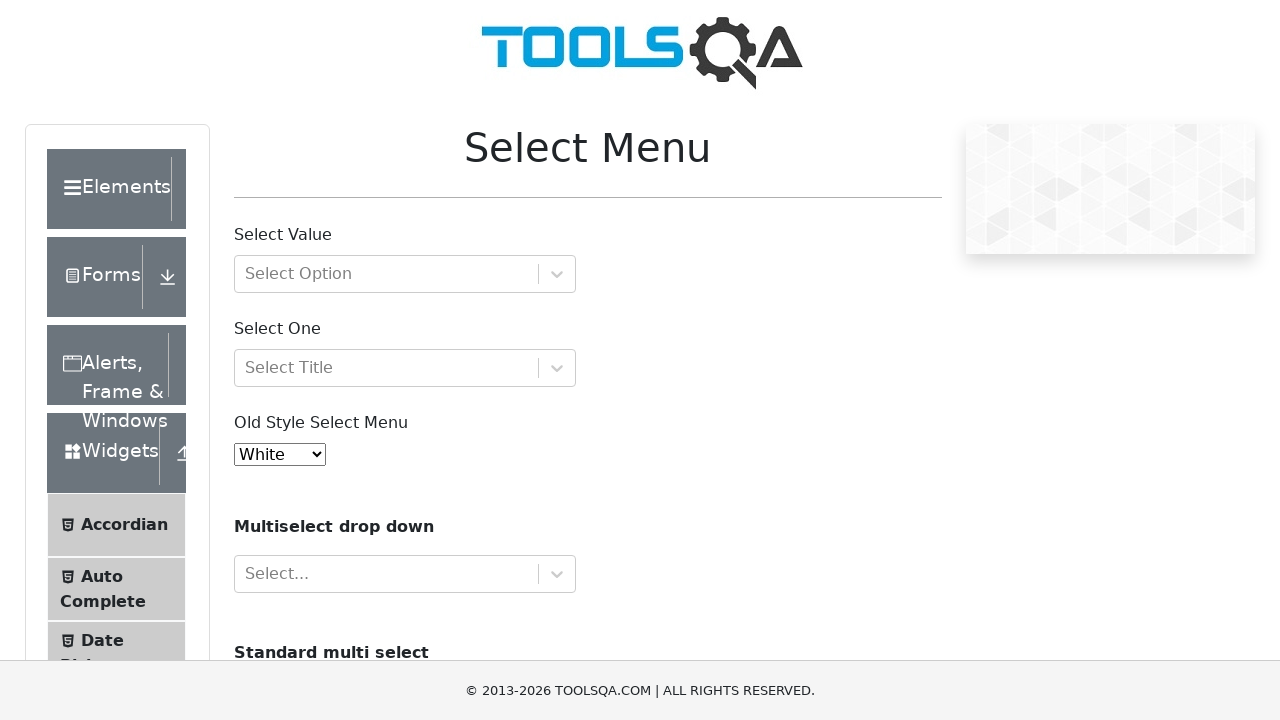